Tests navigation through a demo application by clicking on "UI Testing Concepts" section, then selecting "Web Table" option, and verifying the table loads with rows.

Starting URL: https://demoapps.qspiders.com/

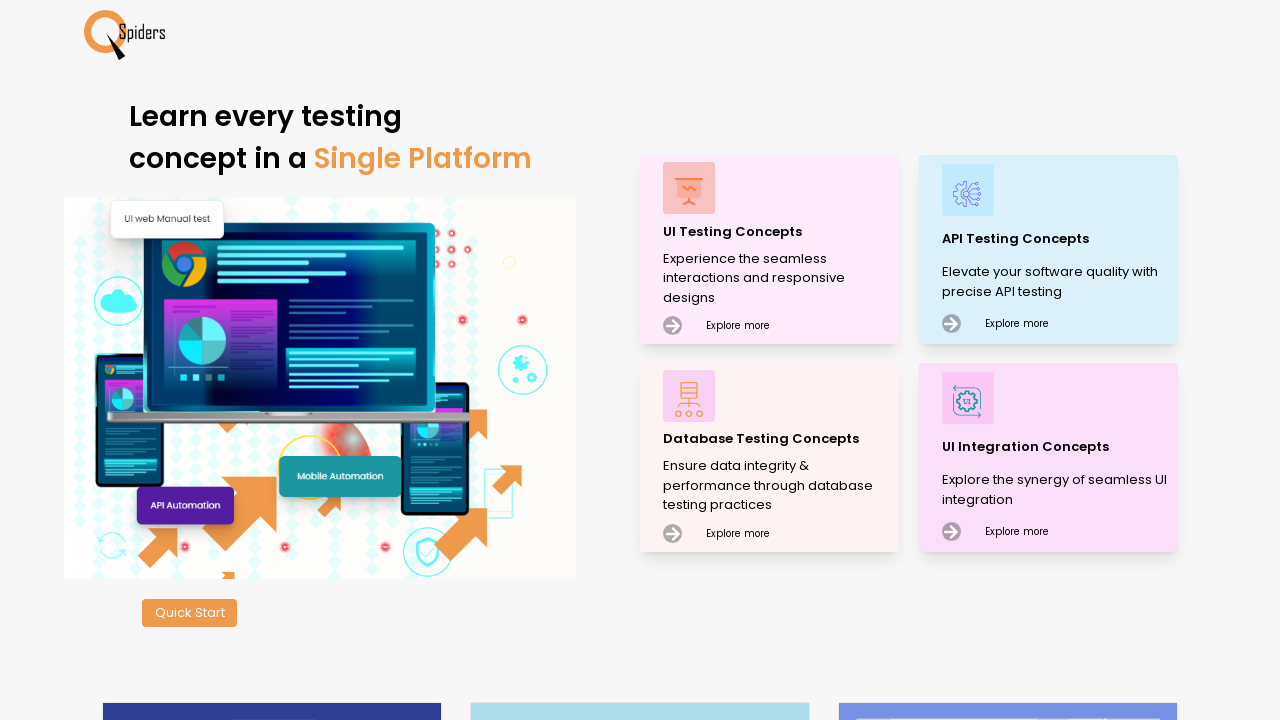

Clicked on 'UI Testing Concepts' section at (778, 232) on xpath=//p[text()='UI Testing Concepts']
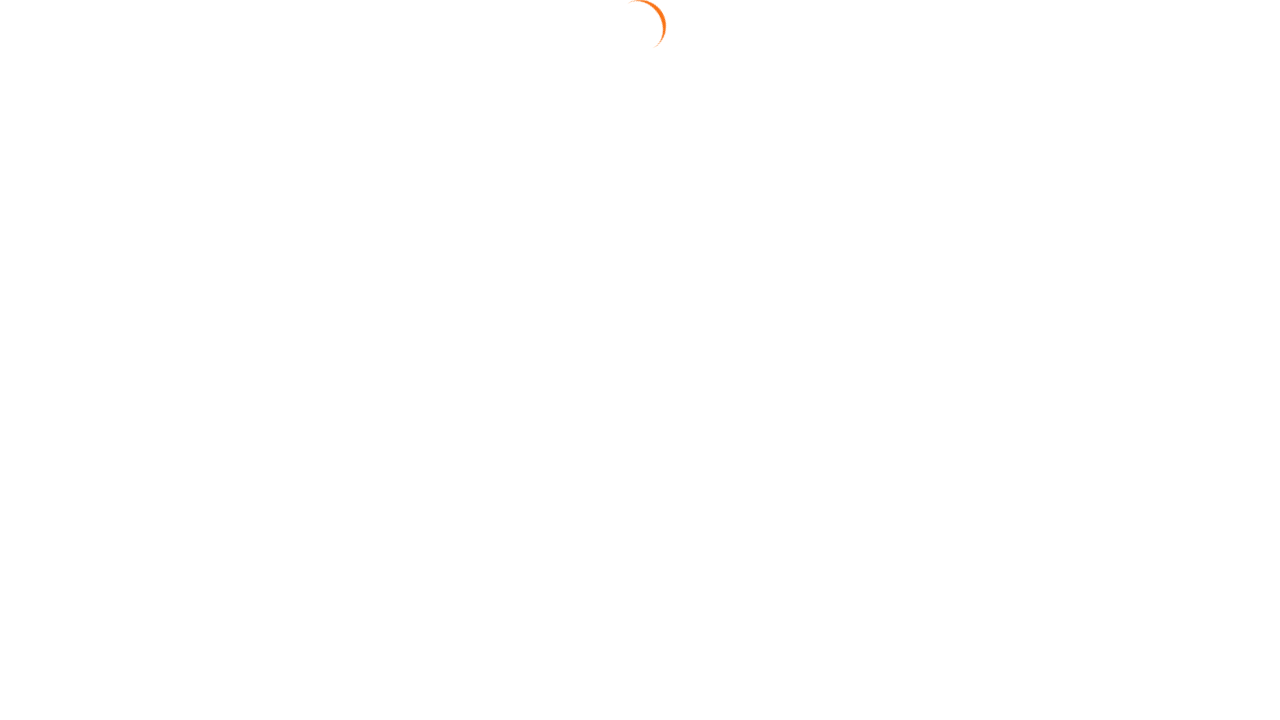

Clicked on 'Web Table' option at (54, 373) on xpath=//section[text()='Web Table']
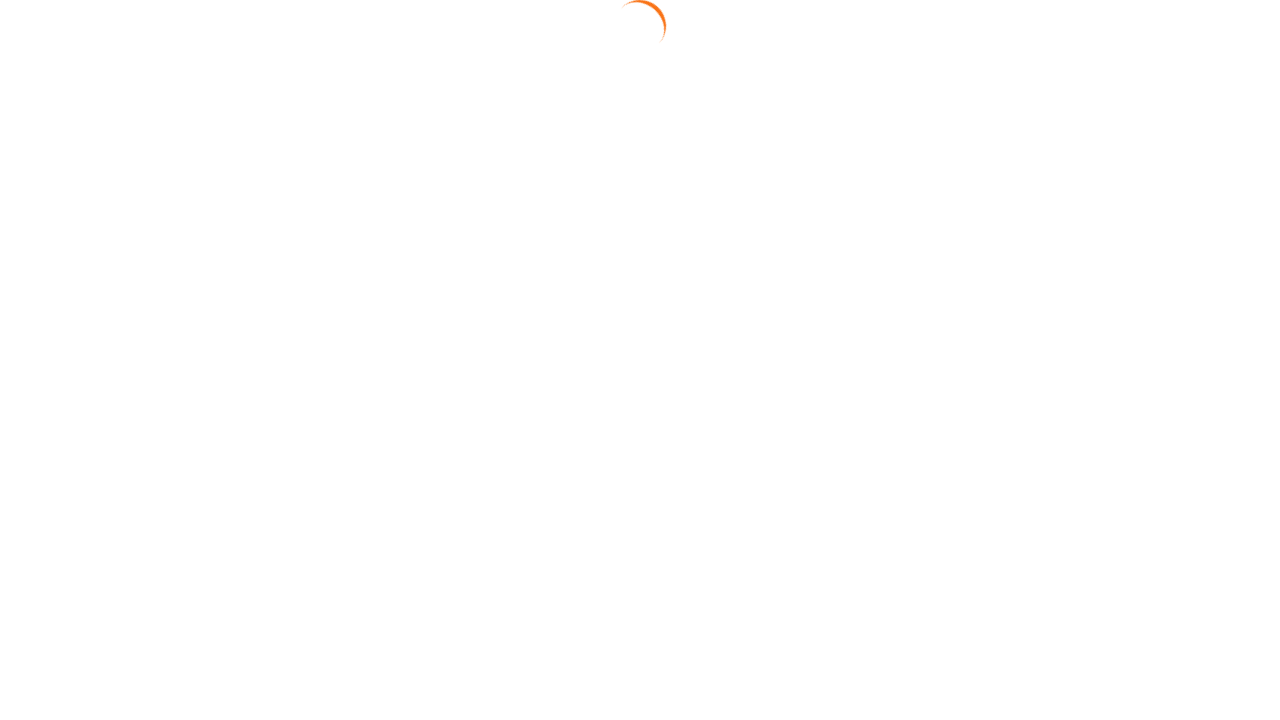

Web Table loaded with rows
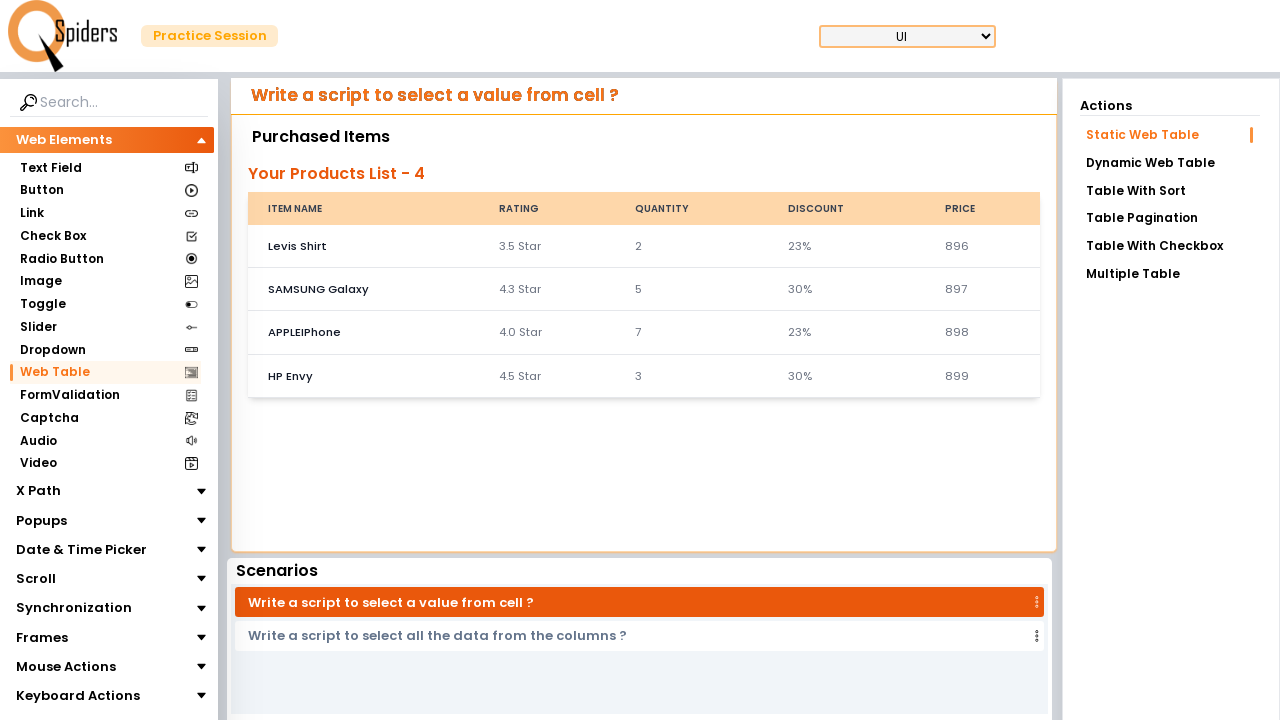

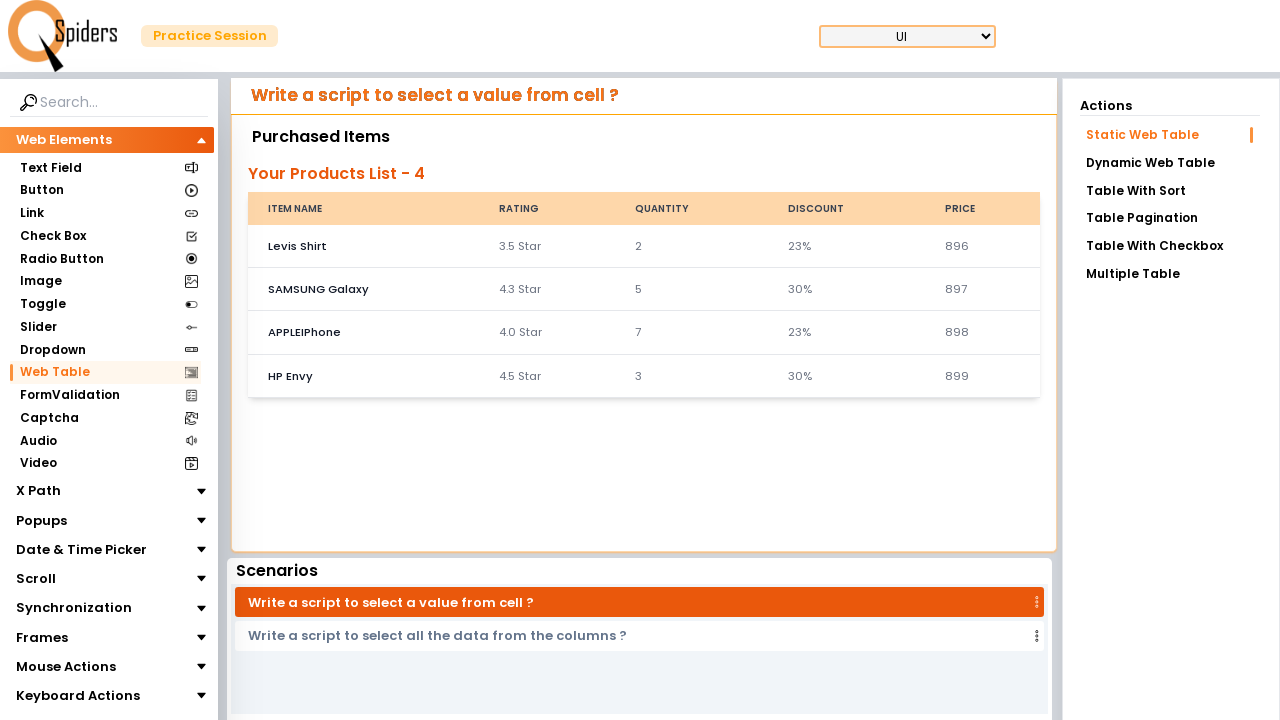